Tests various alert handling scenarios including simple alerts, confirm dialogs, sweet alerts, and prompt alerts on a demo page

Starting URL: https://www.leafground.com/alert.xhtml

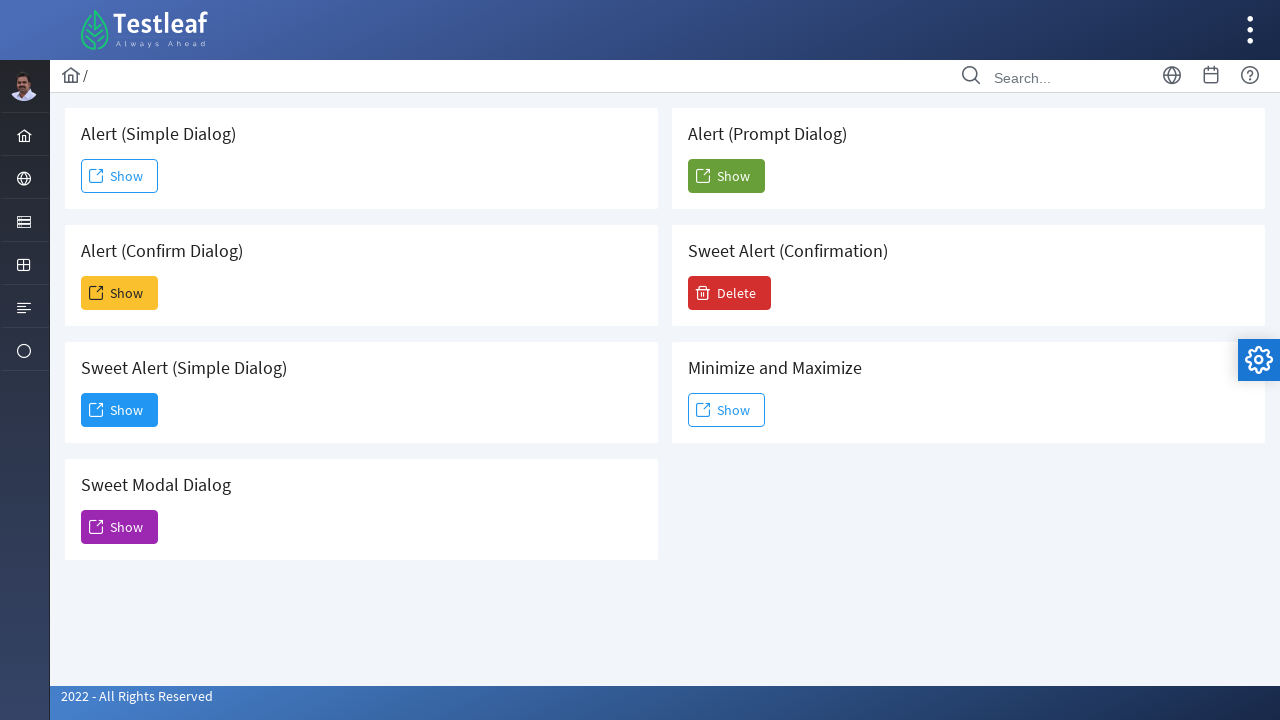

Clicked 'Show' button for simple alert at (120, 176) on xpath=//span[text()='Show']
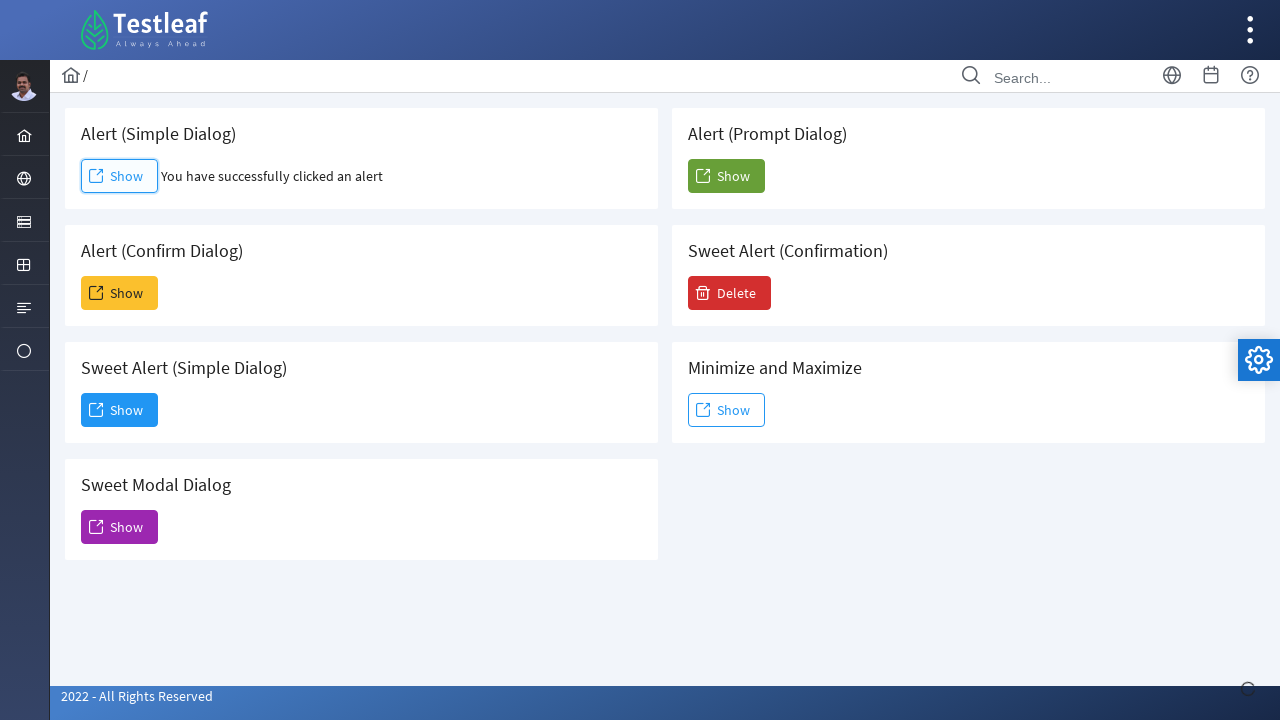

Set up dialog handler to accept alert
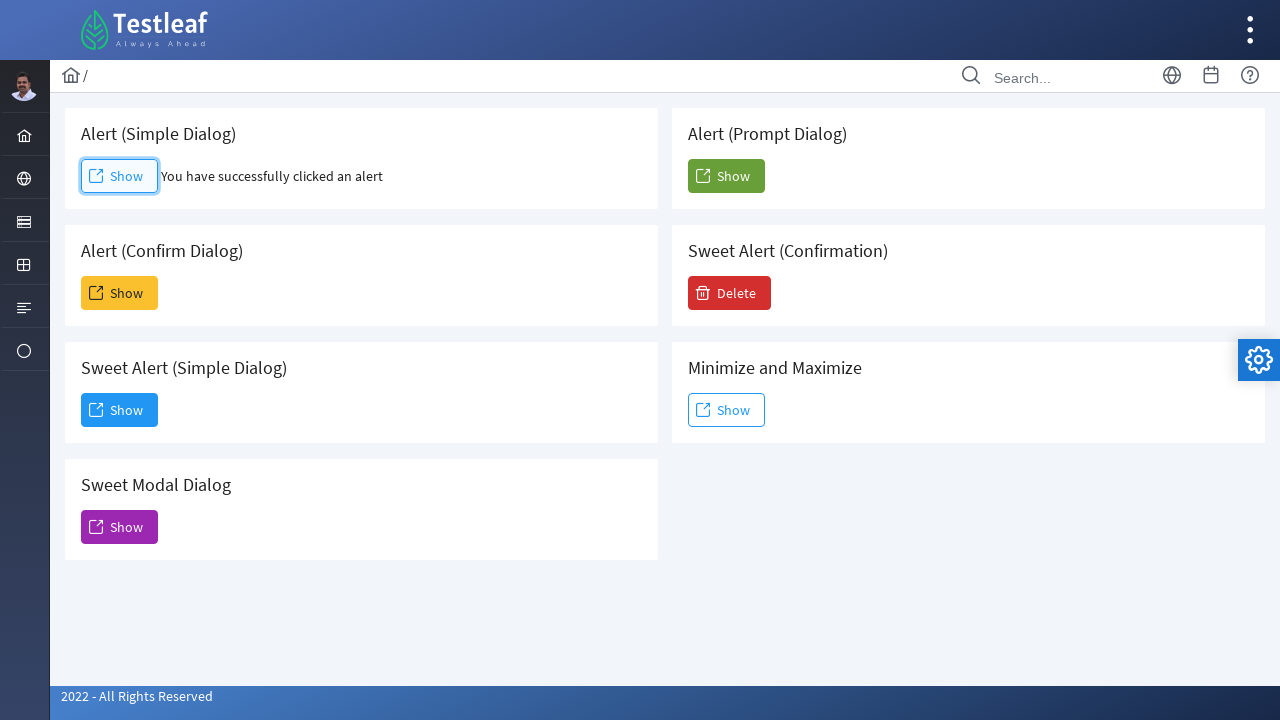

Clicked 'Show' button for confirm dialog at (120, 293) on xpath=(//span[text()='Show'])[2]
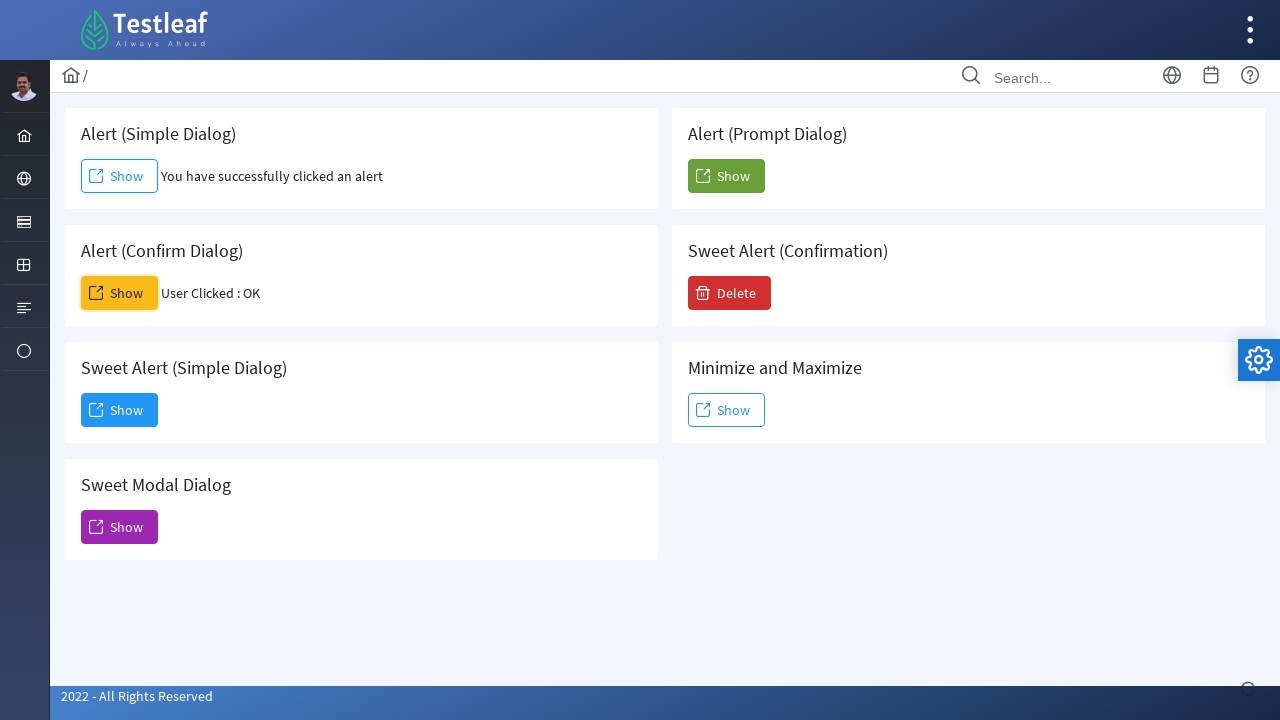

Confirm dialog accepted by existing handler
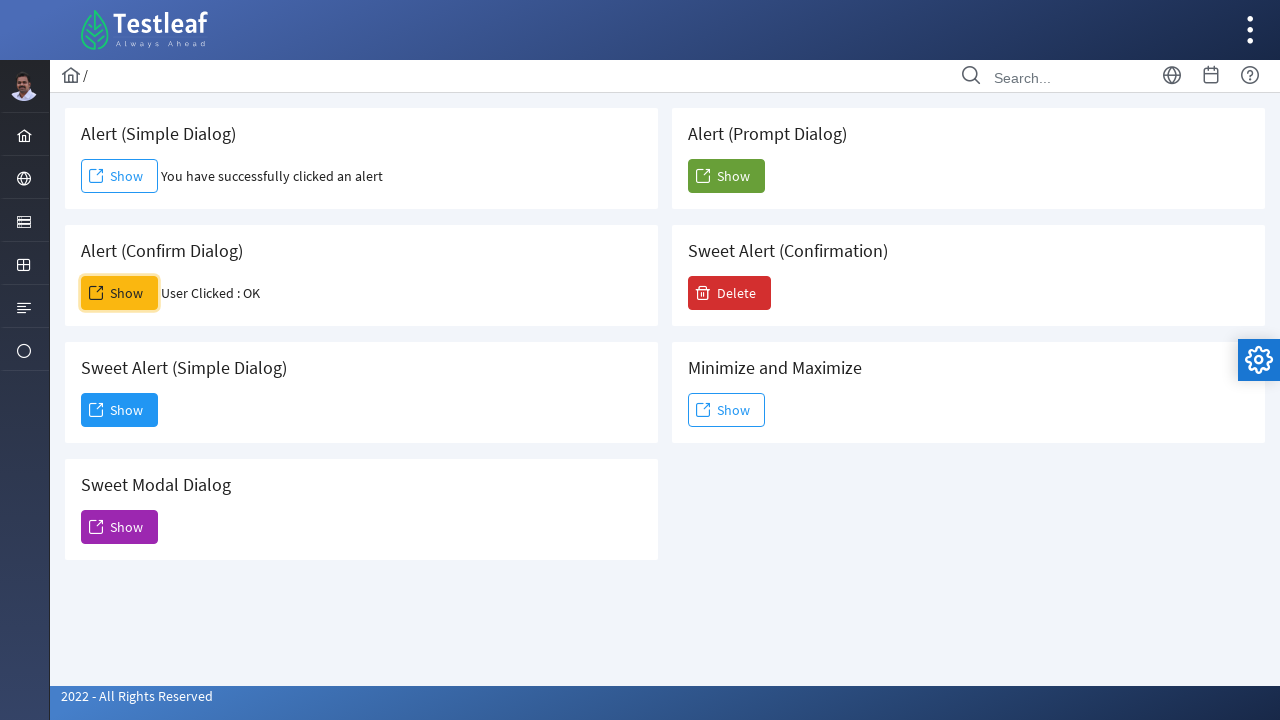

Clicked 'Show' button for sweet alert at (120, 410) on xpath=(//span[text()='Show'])[3]
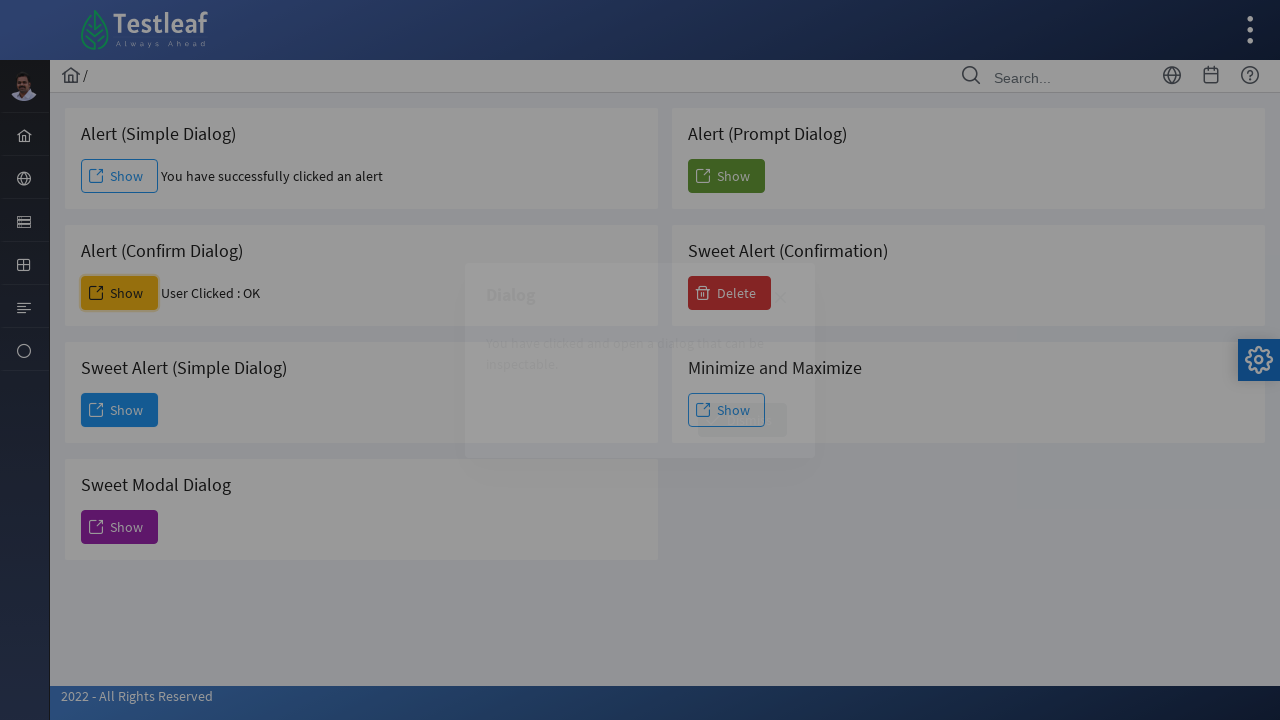

Clicked 'Dismiss' button on sweet alert at (742, 420) on xpath=//span[text()='Dismiss']
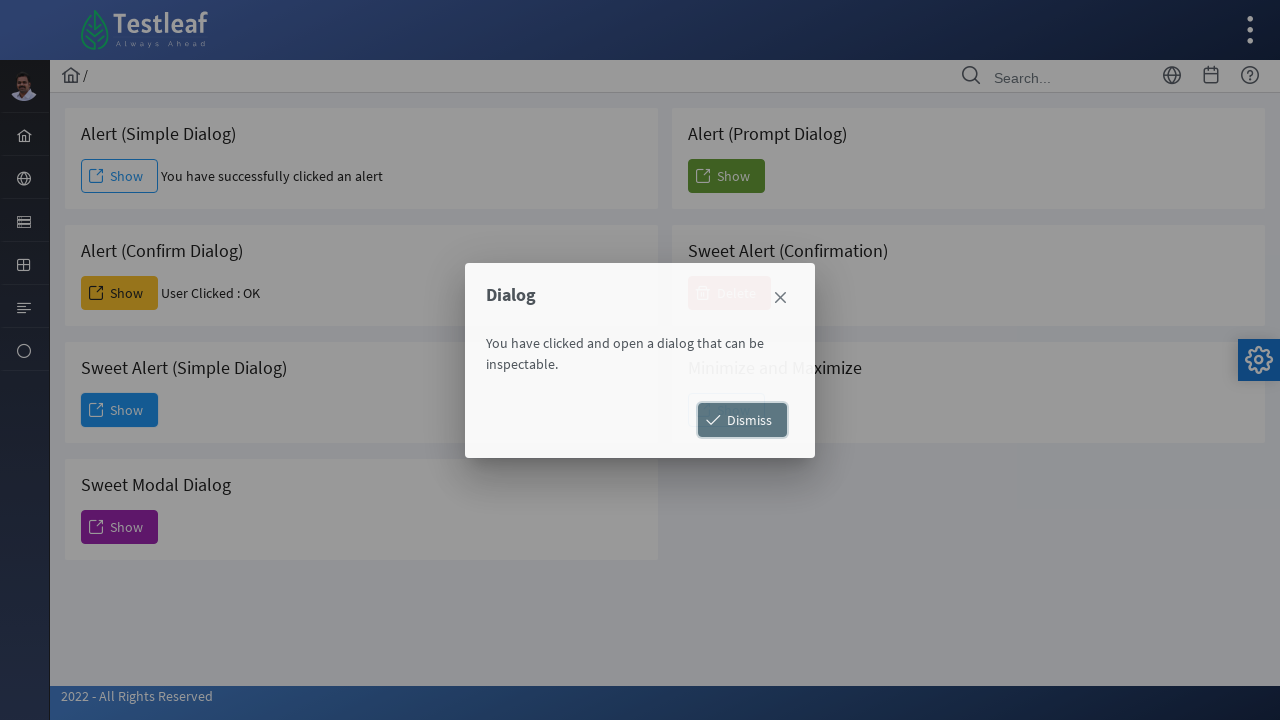

Set up dialog handler to accept prompt with text 'Divya GokulKrishnan'
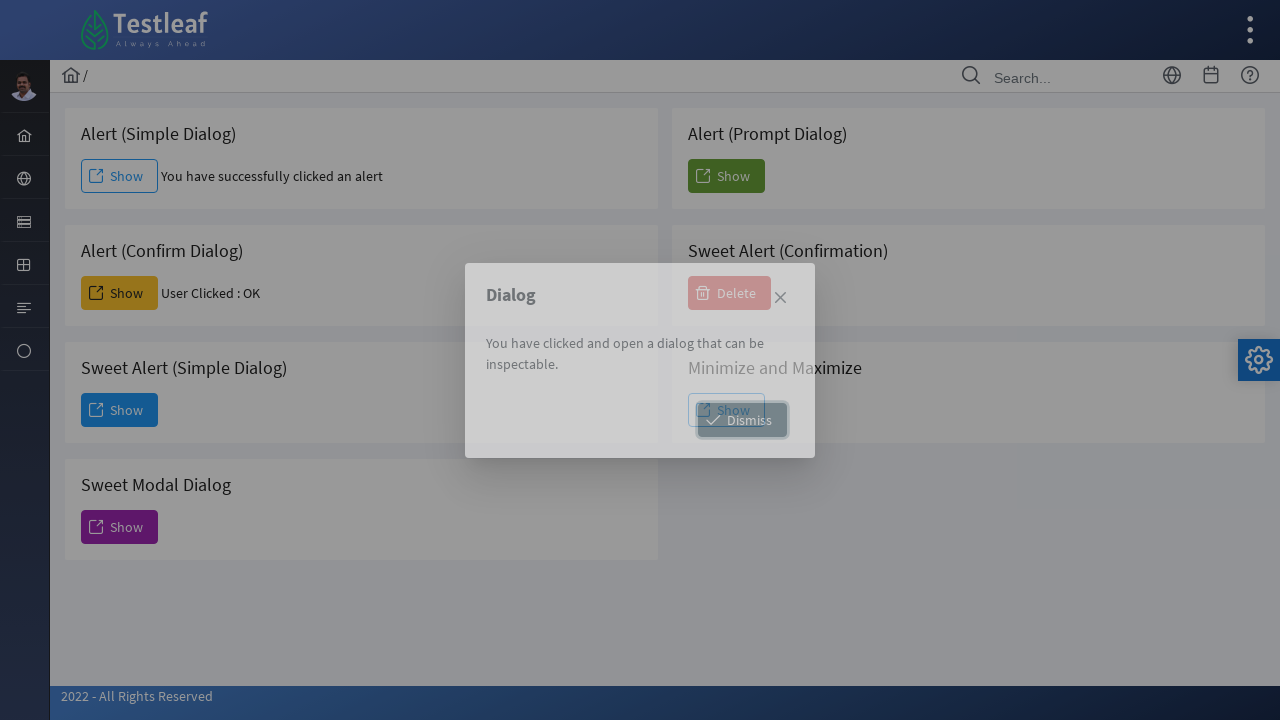

Clicked 'Show' button for prompt alert at (726, 176) on xpath=(//span[text()='Show'])[5]
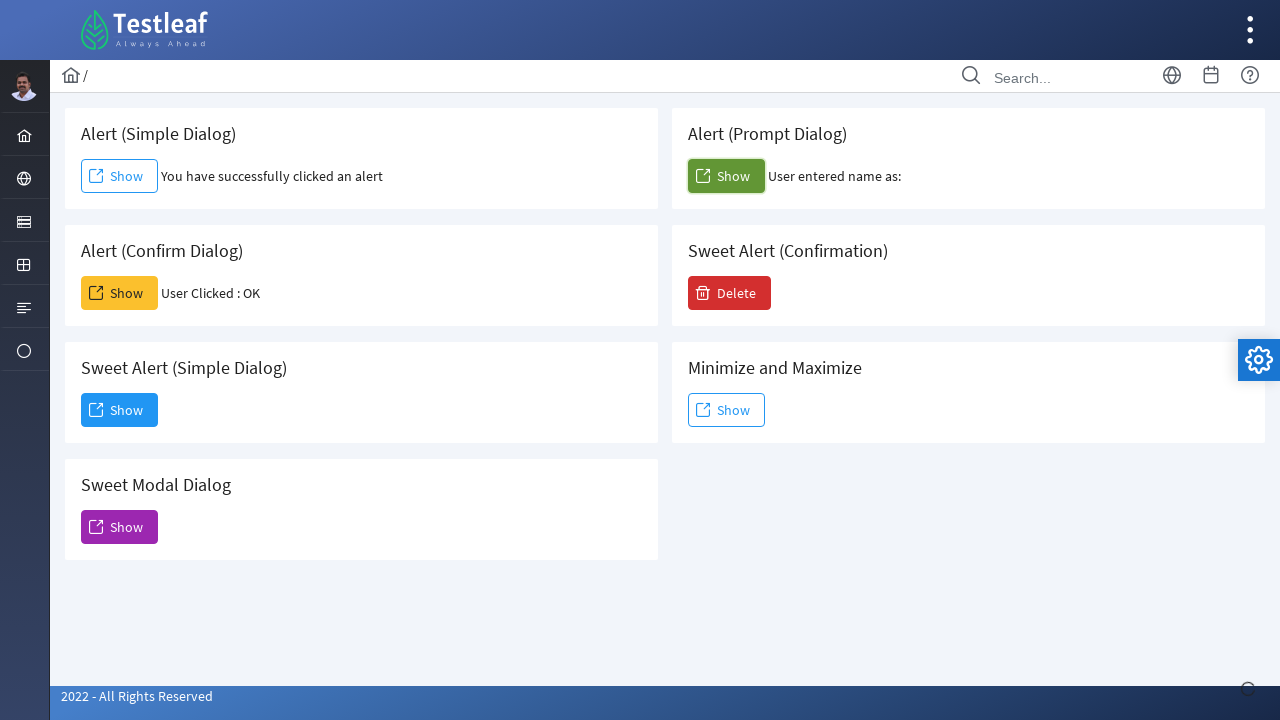

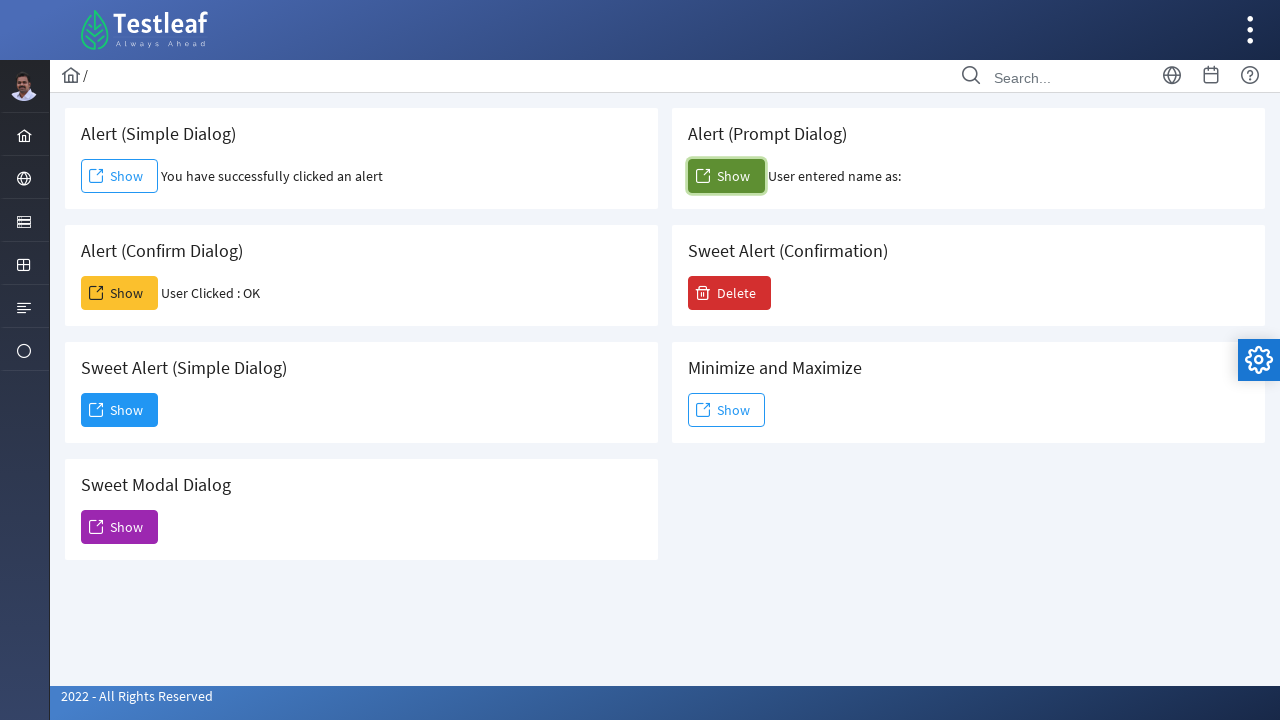